Tests a math exercise page by reading an input value, calculating a mathematical formula (log of absolute value of 12*sin(x)), filling in the answer, checking a checkbox, selecting a radio button, and submitting the form.

Starting URL: http://suninjuly.github.io/math.html

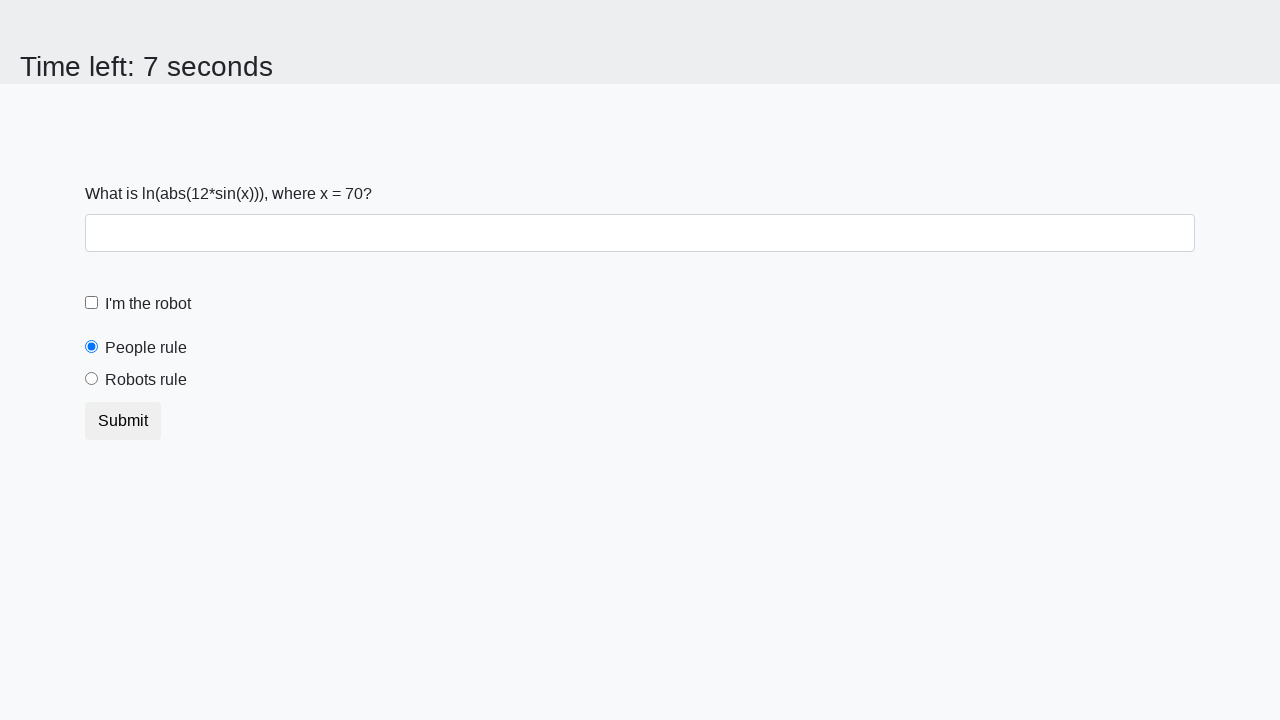

Retrieved x value from the page
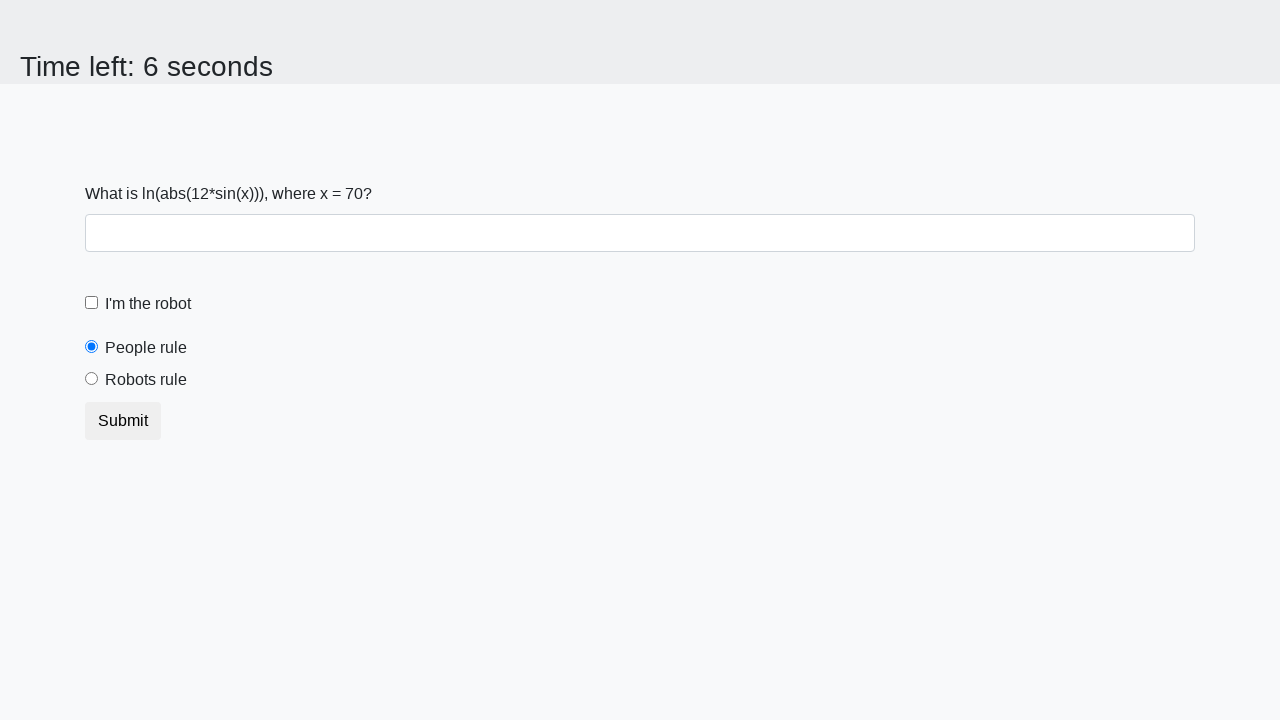

Calculated formula result: log(|12*sin(70)|) = 2.228581996123222
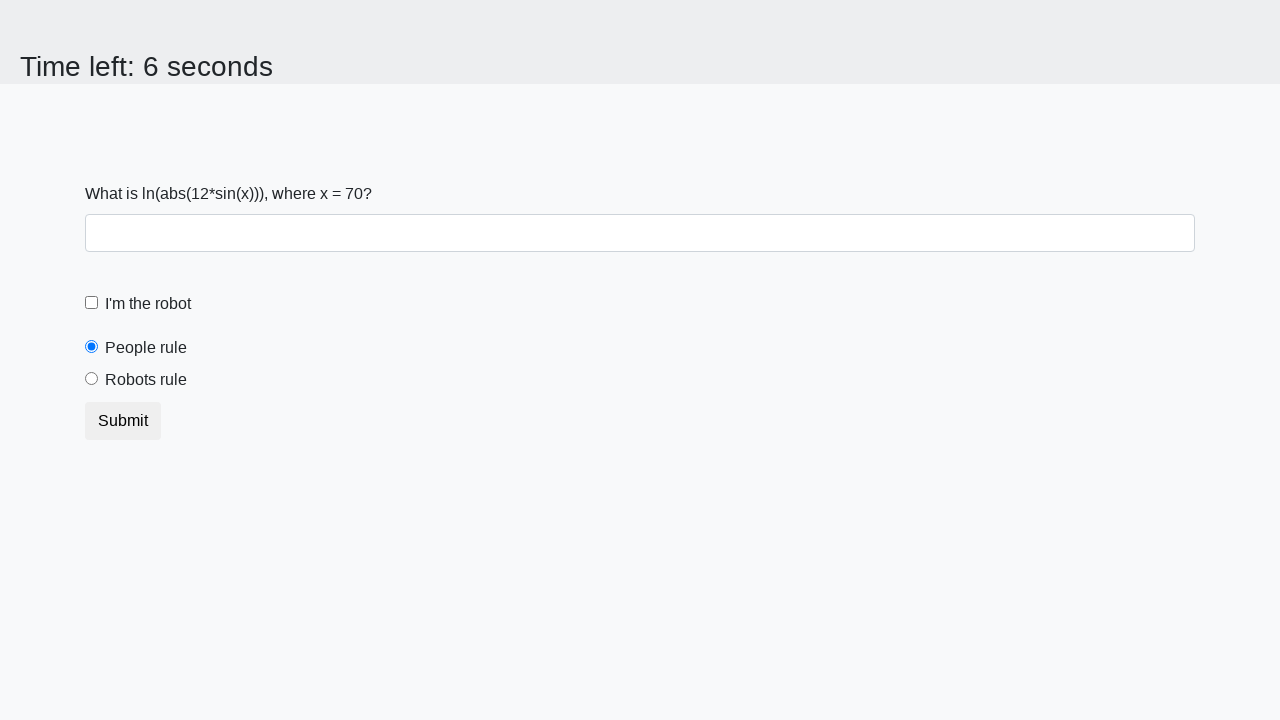

Filled answer field with calculated value: 2.228581996123222 on input[type='text']
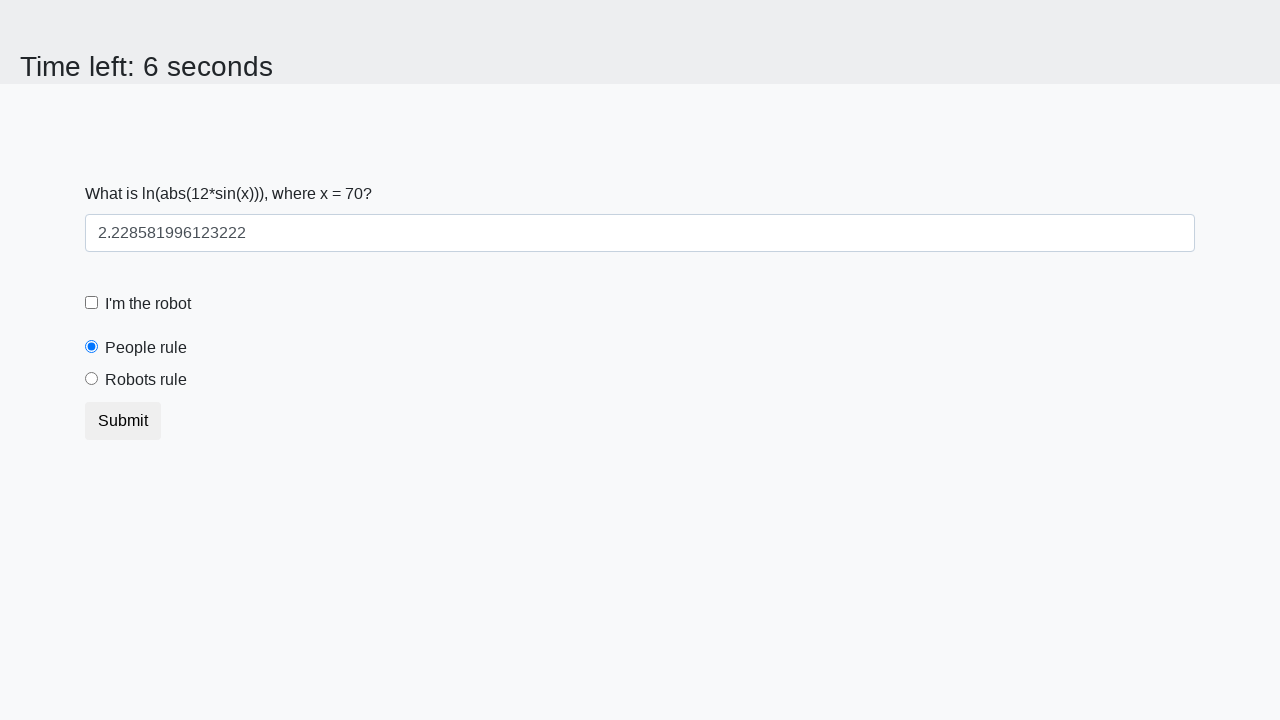

Checked the robot checkbox at (148, 304) on label[for='robotCheckbox']
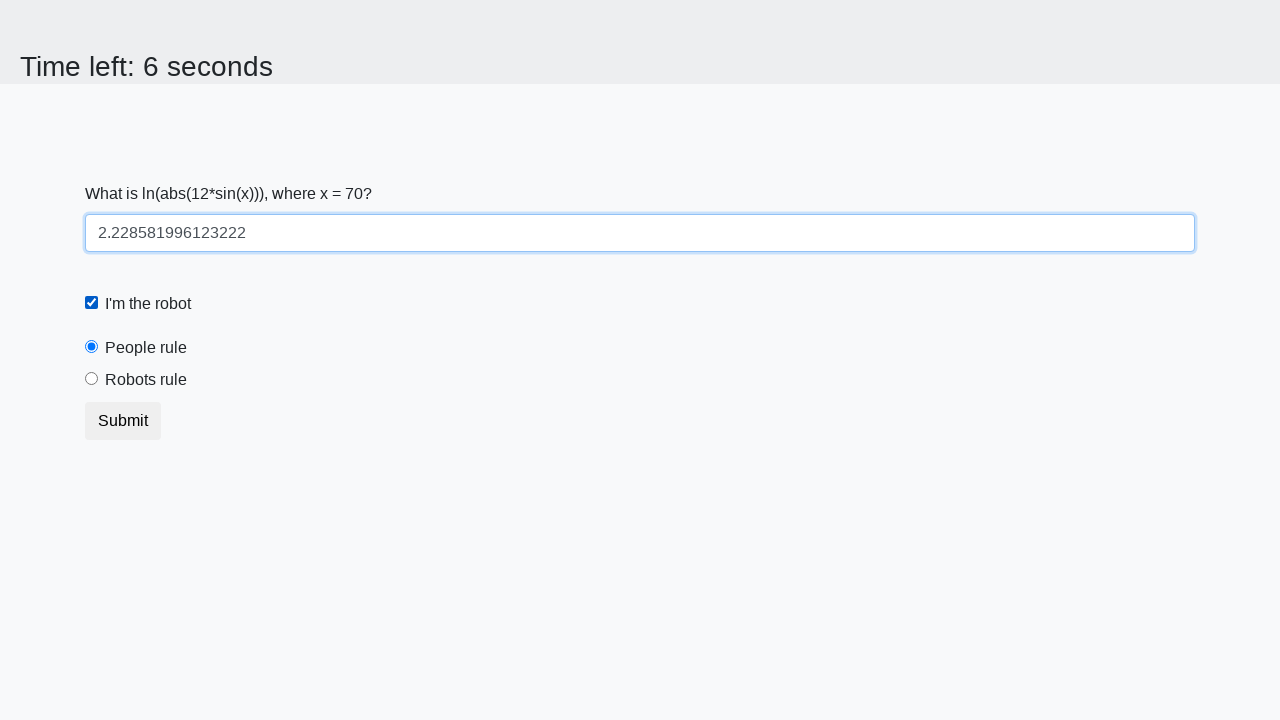

Selected the 'robots rule' radio button at (146, 380) on label[for='robotsRule']
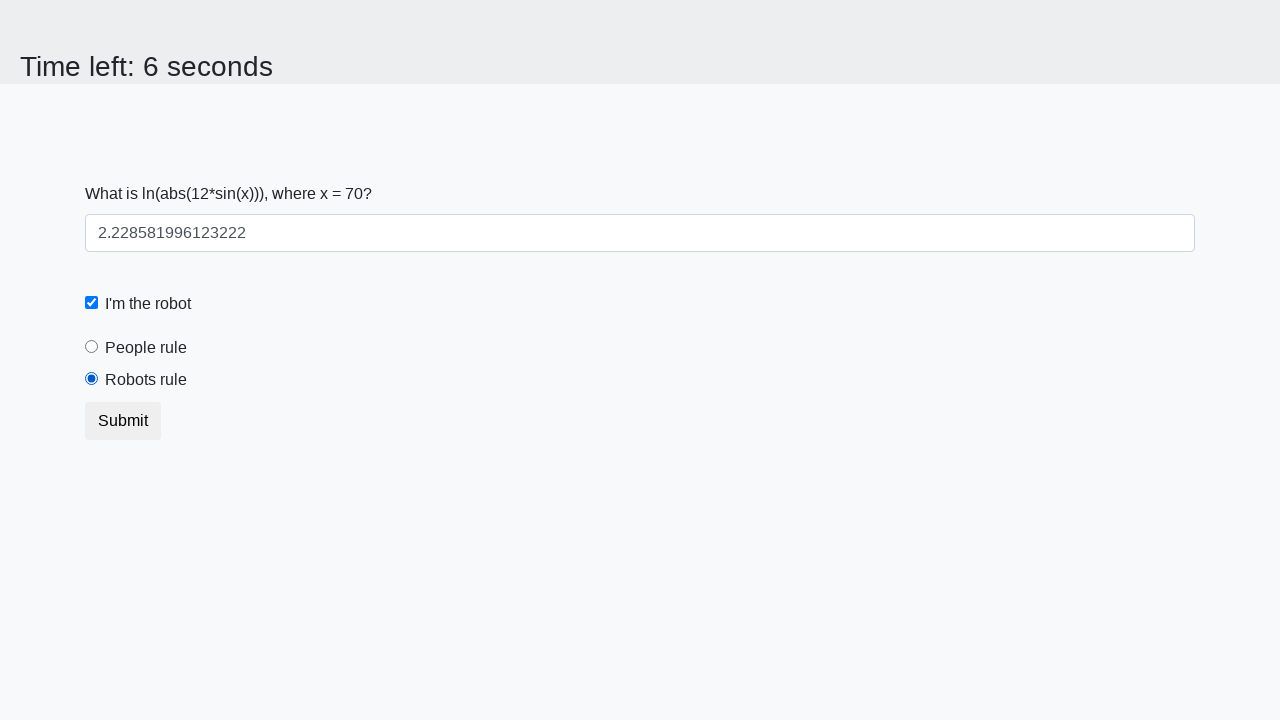

Submitted the math exercise form at (123, 421) on button[type='submit']
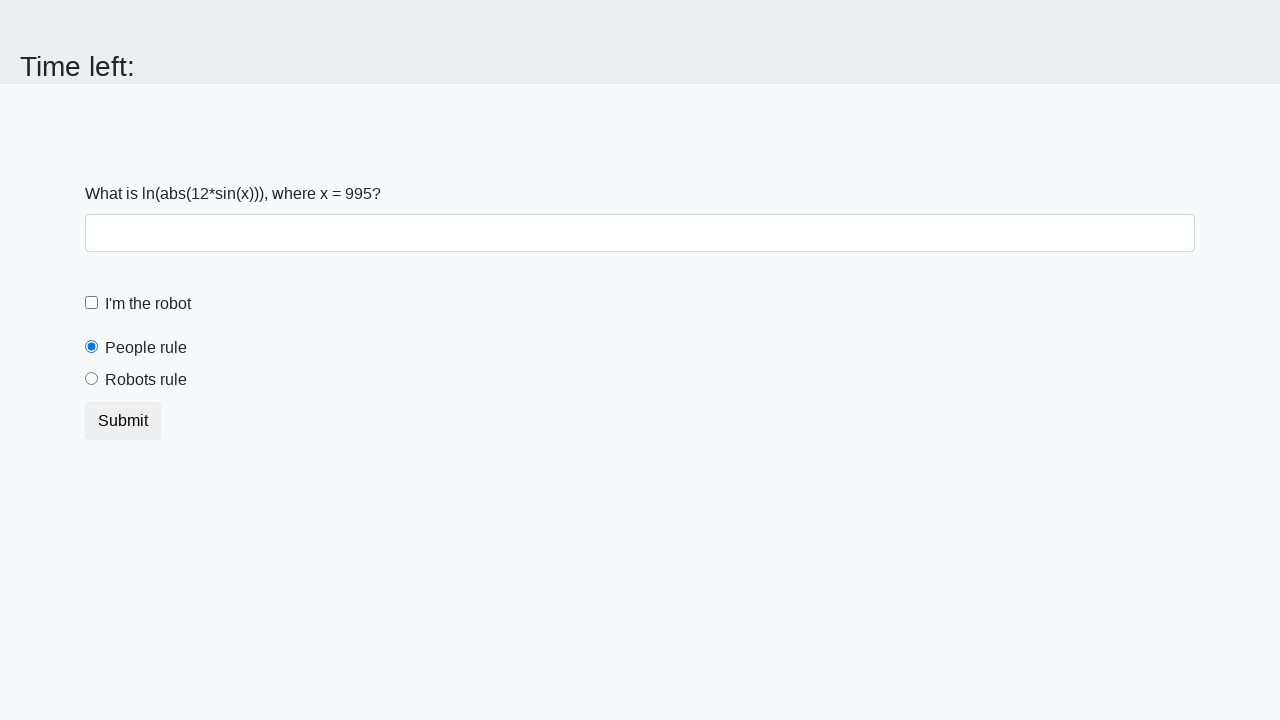

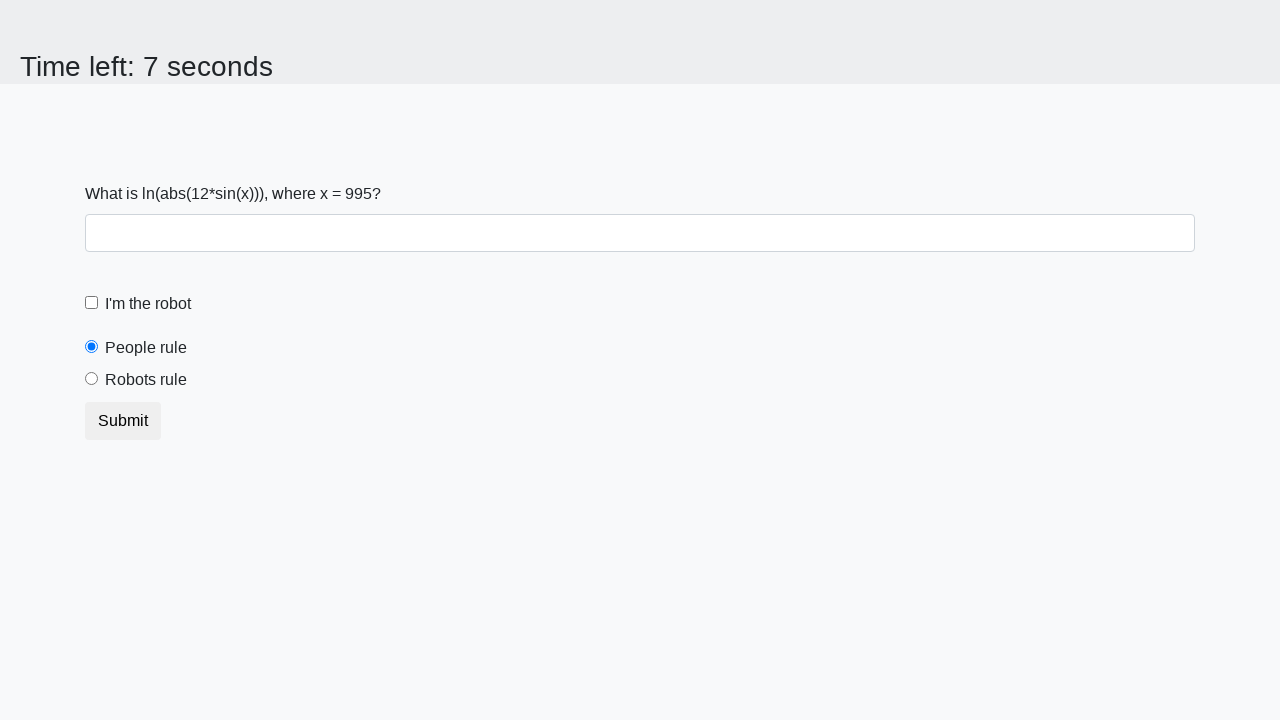